Demonstrates relative locator functionality by finding and clicking a checkbox positioned relative to other elements on a registration page

Starting URL: https://naveenautomationlabs.com/opencart/index.php?route=account/register

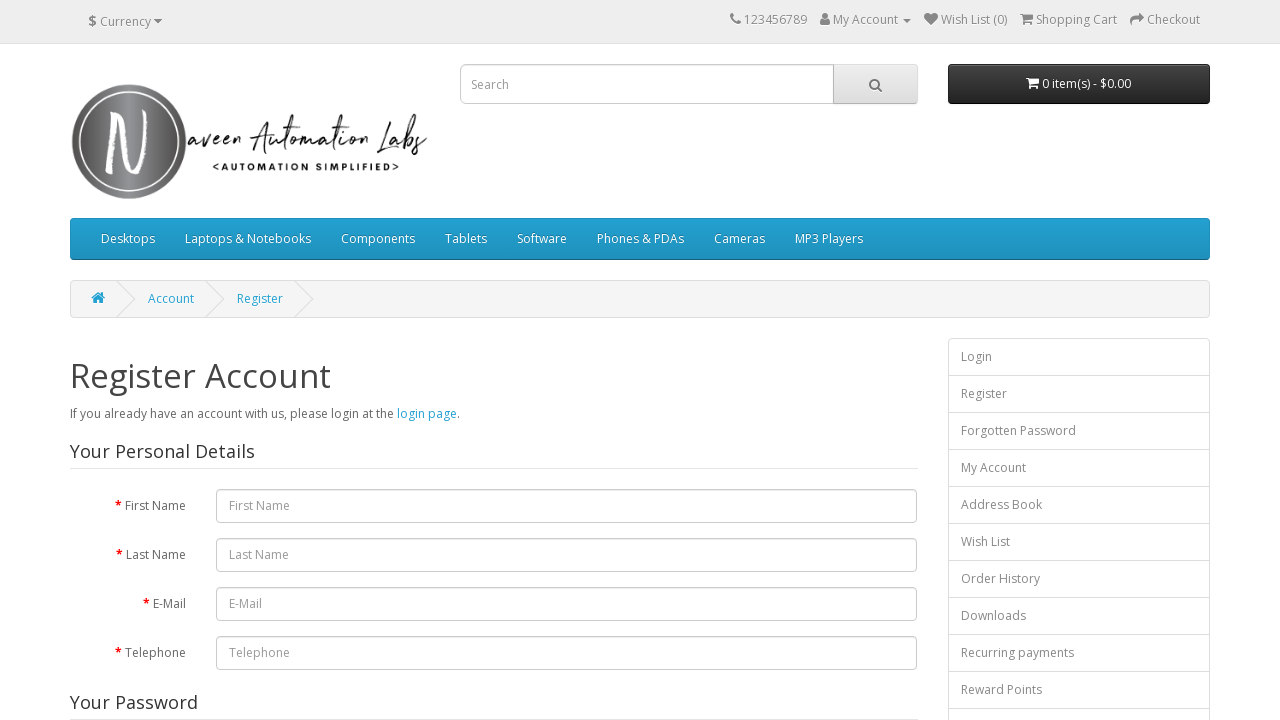

Waited 4 seconds for page to load
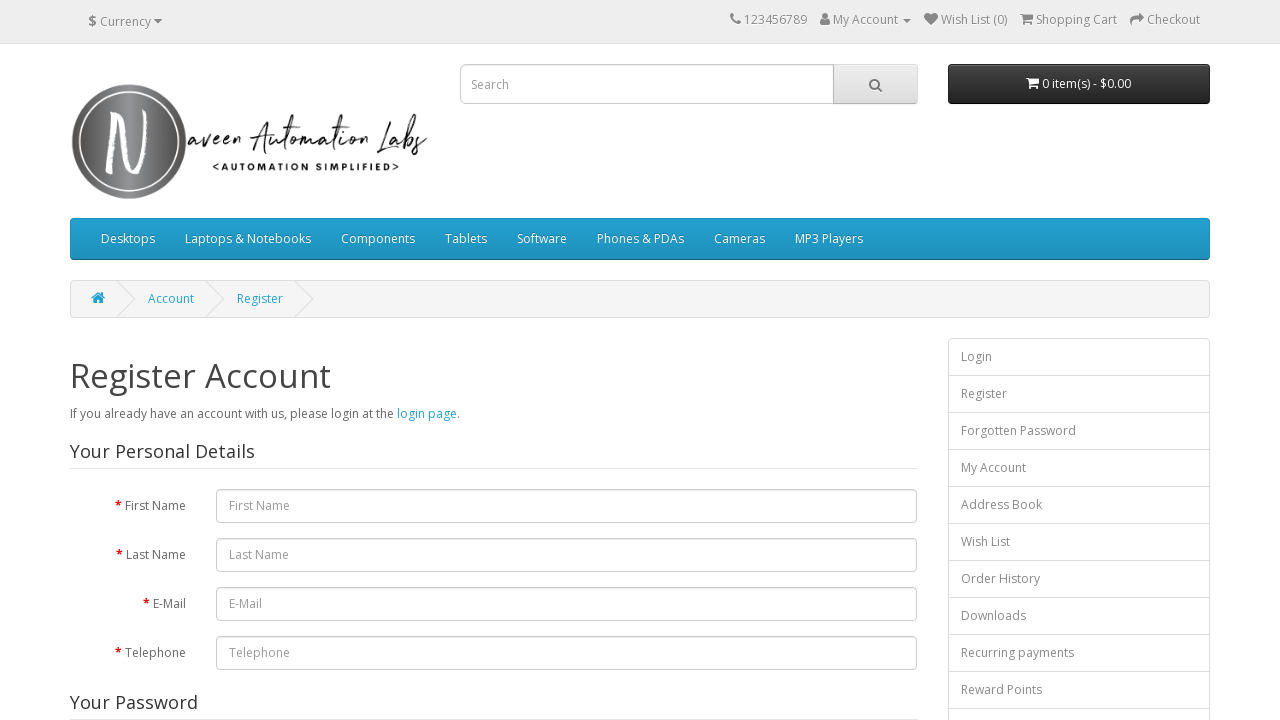

Located agreement link element as reference
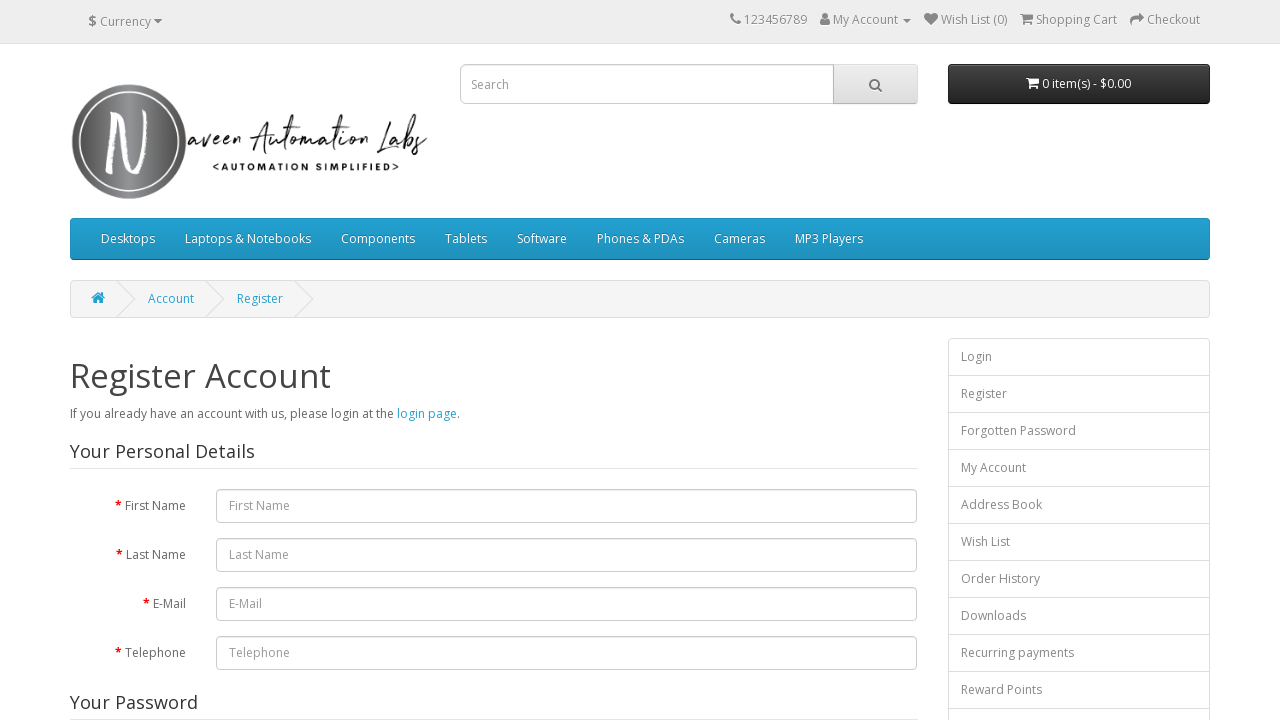

Clicked the agreement checkbox using relative locator strategy at (825, 424) on input[type='checkbox'][name='agree']
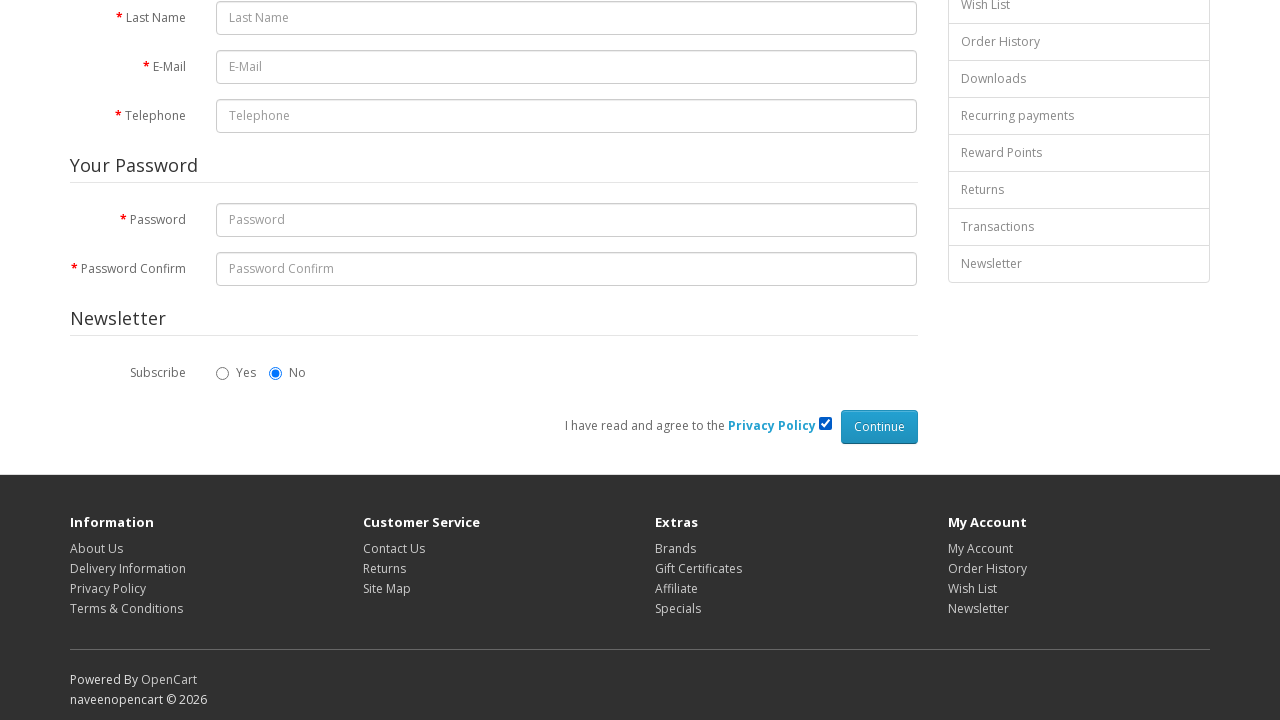

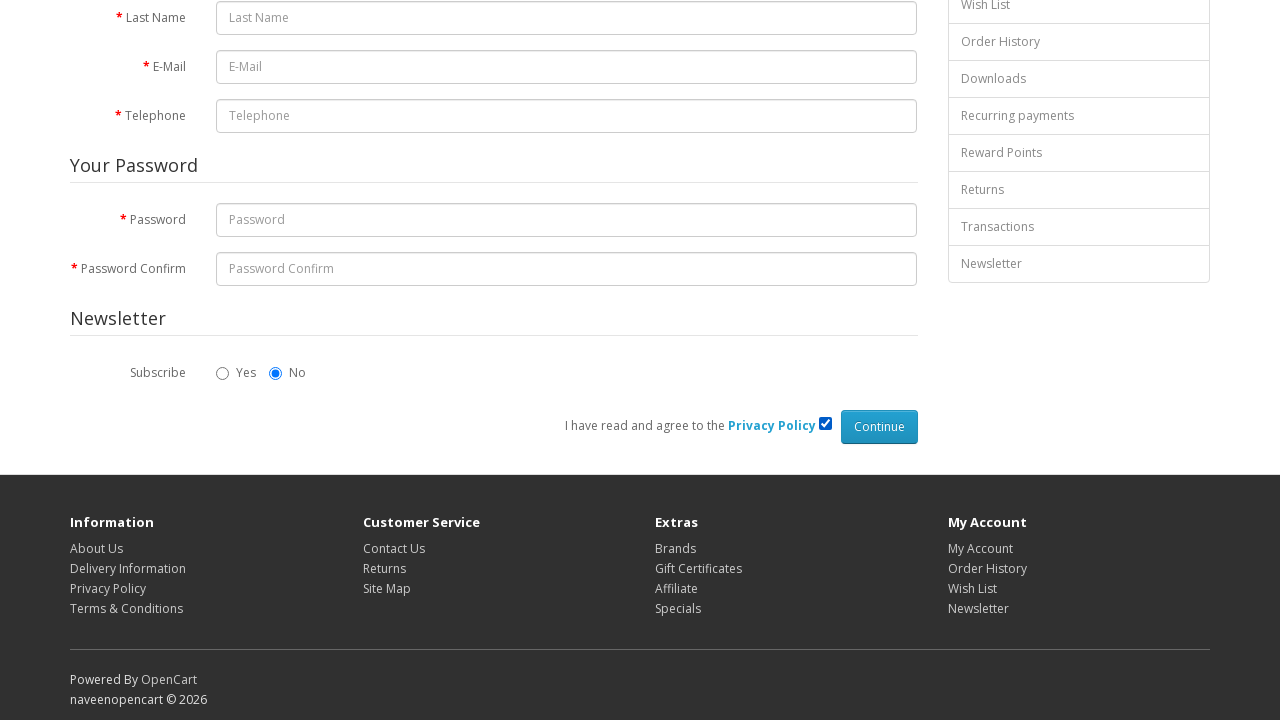